Fills out a practice registration form with personal details including name, email, gender, phone number, date of birth, subjects, hobbies, address, state and city, then submits the form.

Starting URL: https://demoqa.com/automation-practice-form

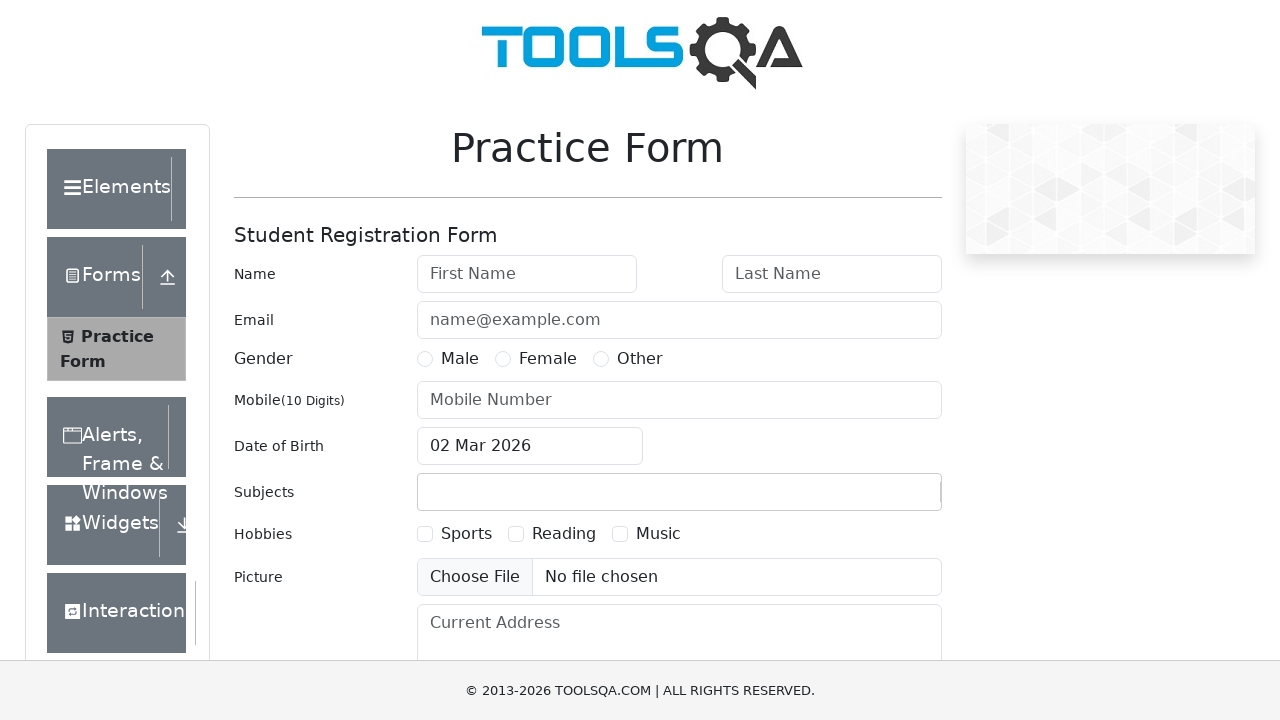

Filled first name field with 'Marcus' on #firstName
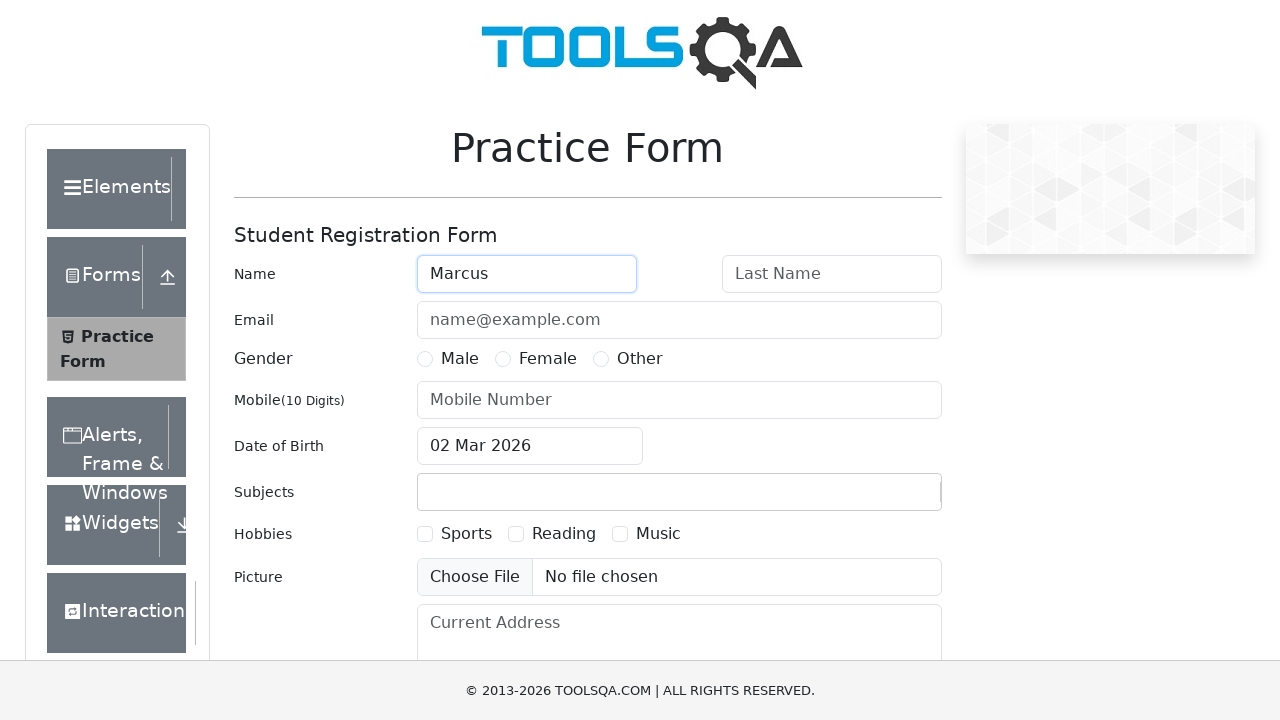

Filled last name field with 'Thompson' on #lastName
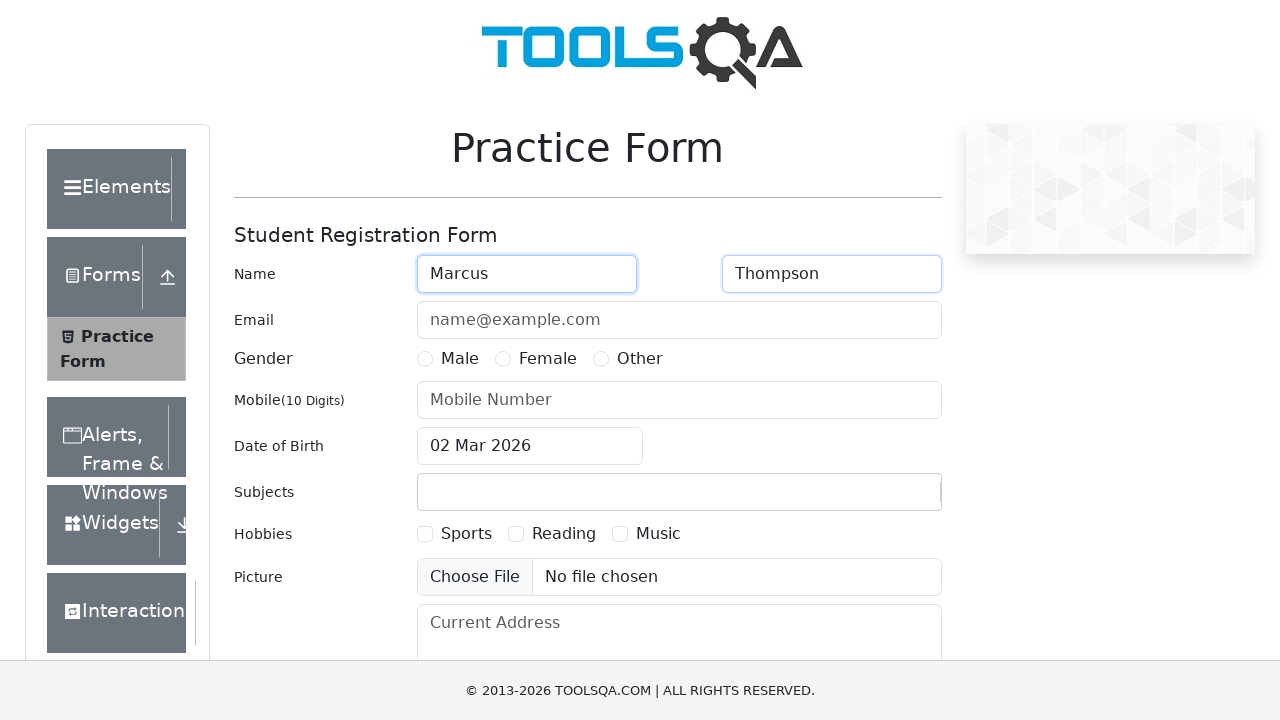

Filled email field with 'marcus.thompson@example.com' on #userEmail
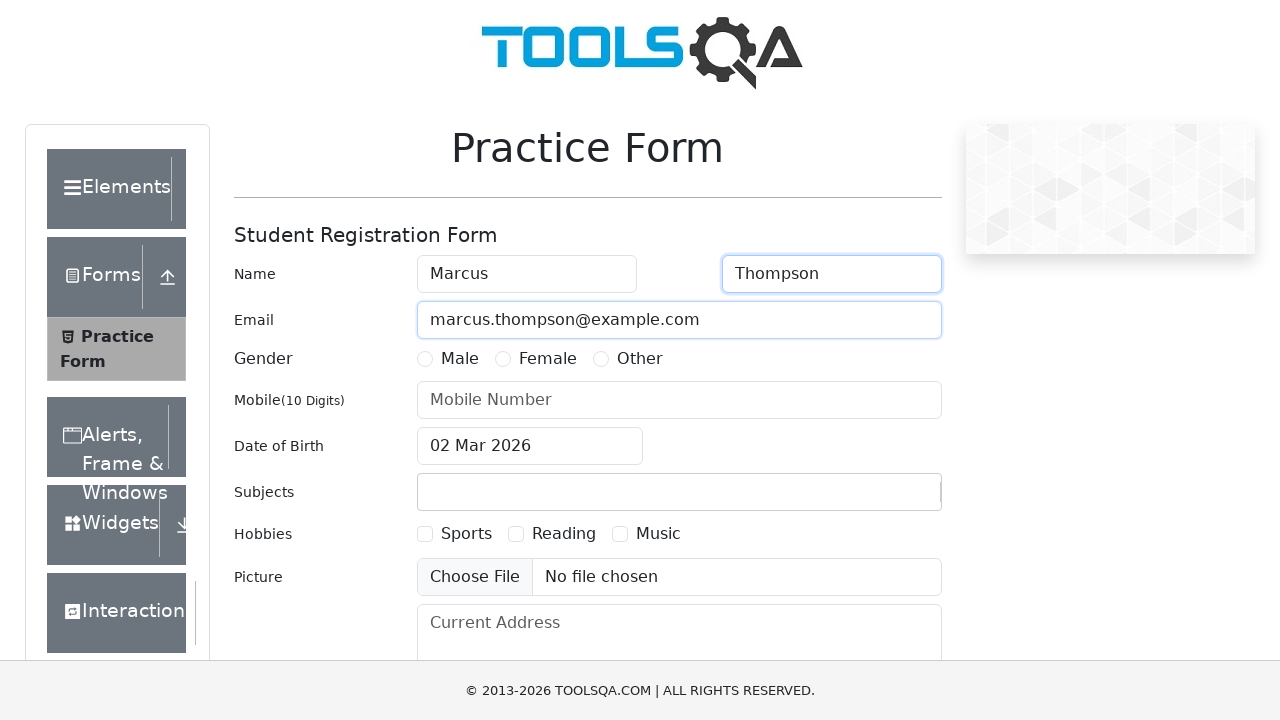

Selected Male gender option at (460, 359) on label[for='gender-radio-1']
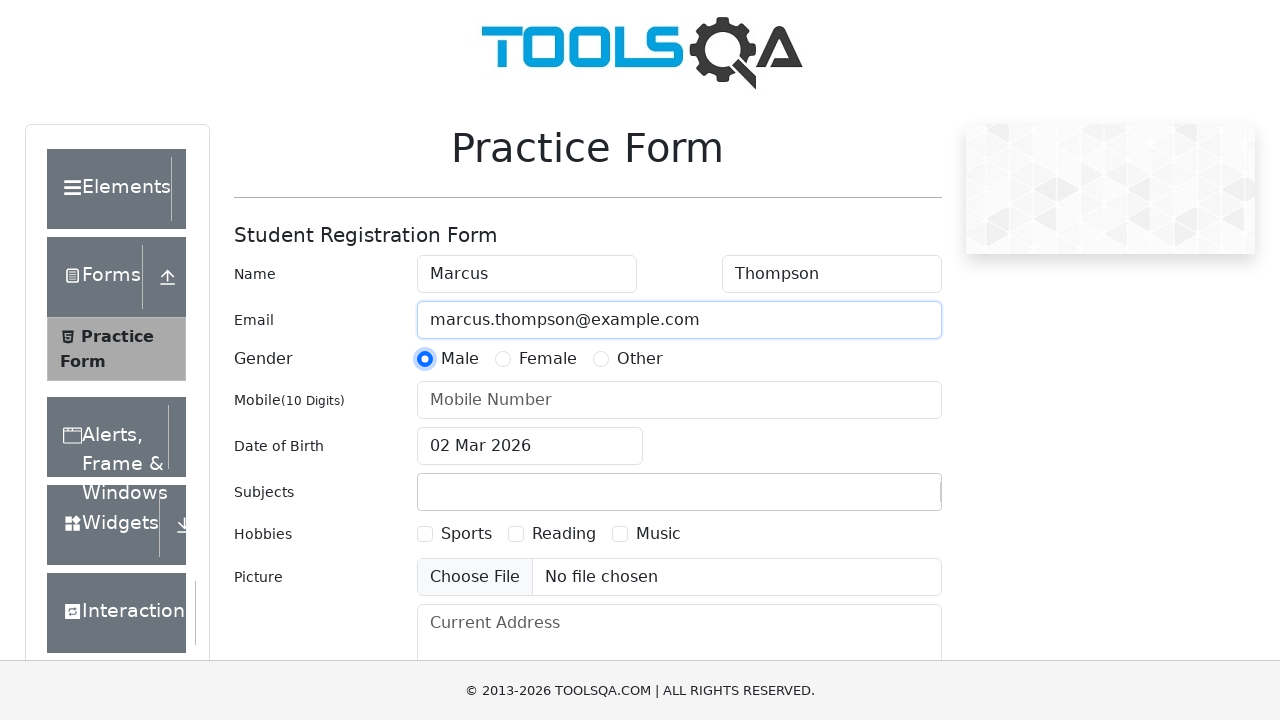

Filled mobile number field with '8125467890' on #userNumber
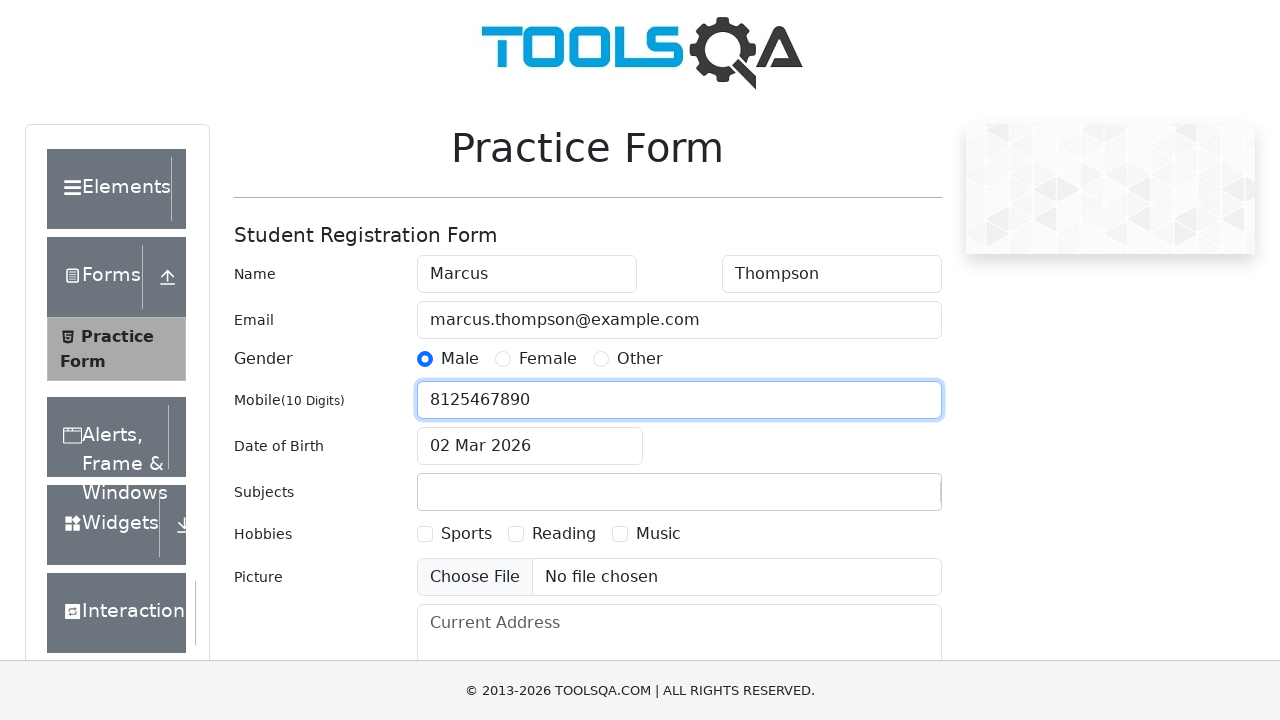

Clicked date of birth input field at (530, 446) on #dateOfBirthInput
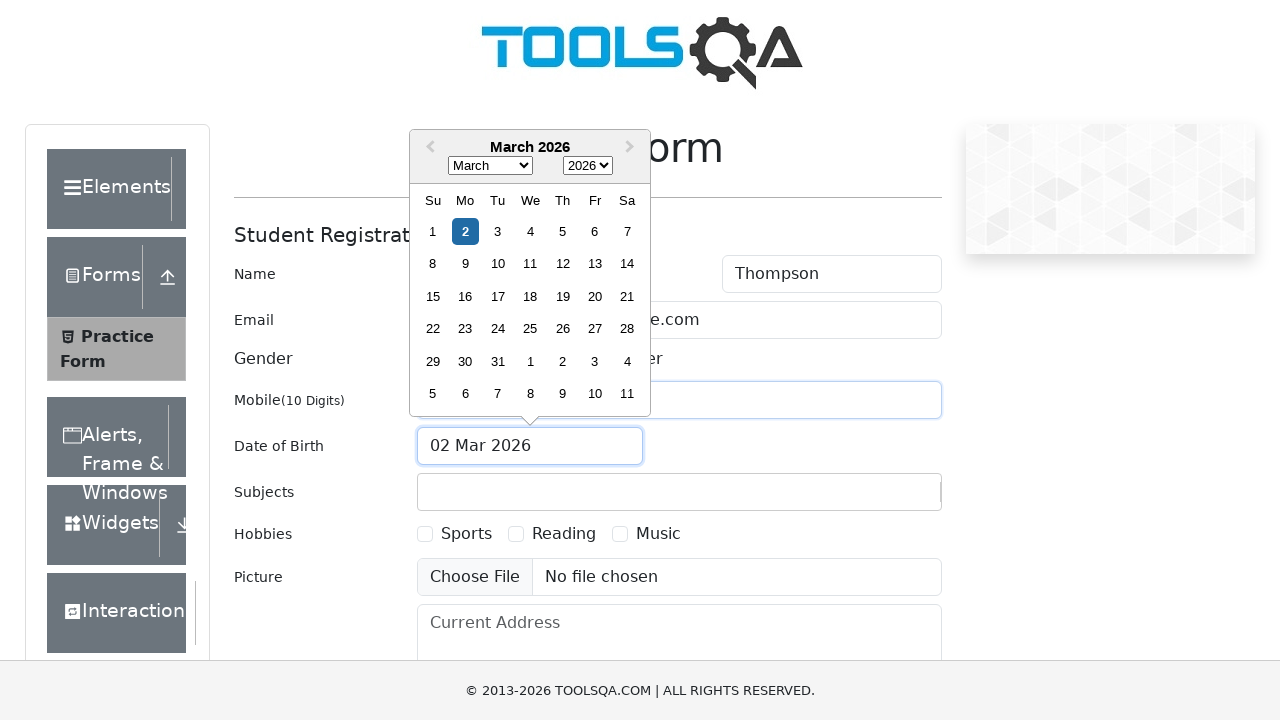

Selected all text in date field
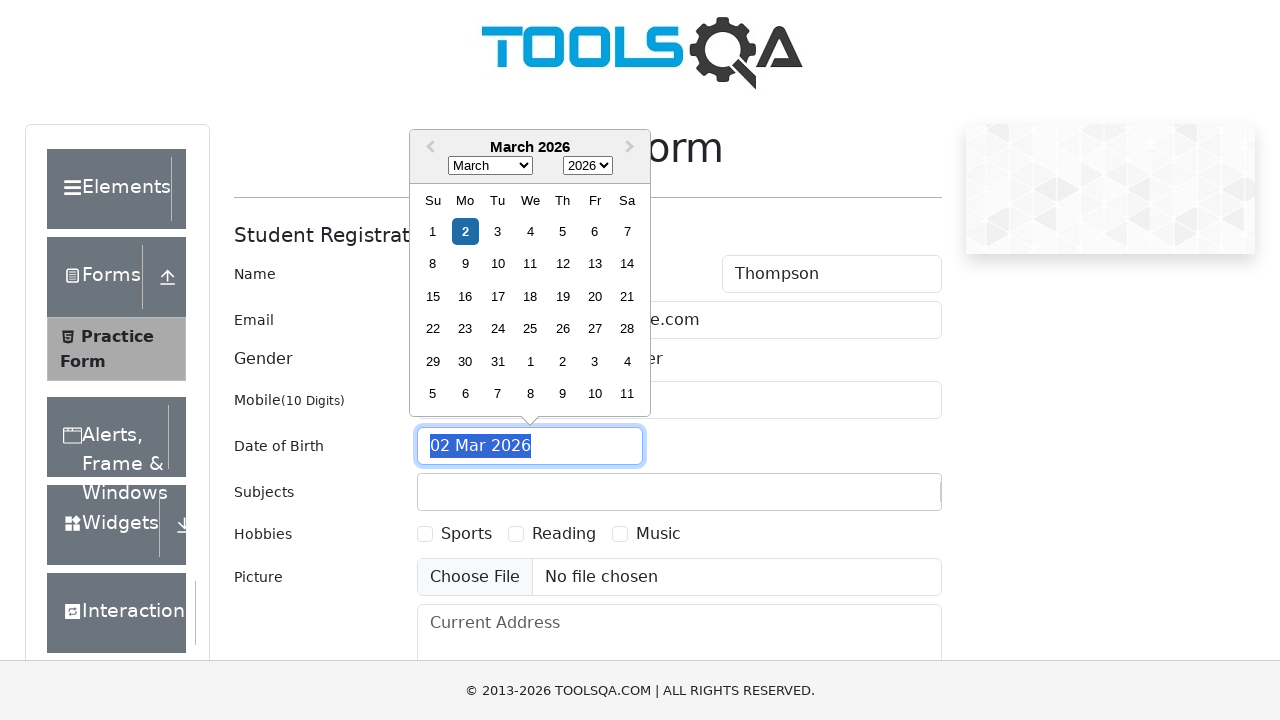

Typed date of birth '15 Aug 1992'
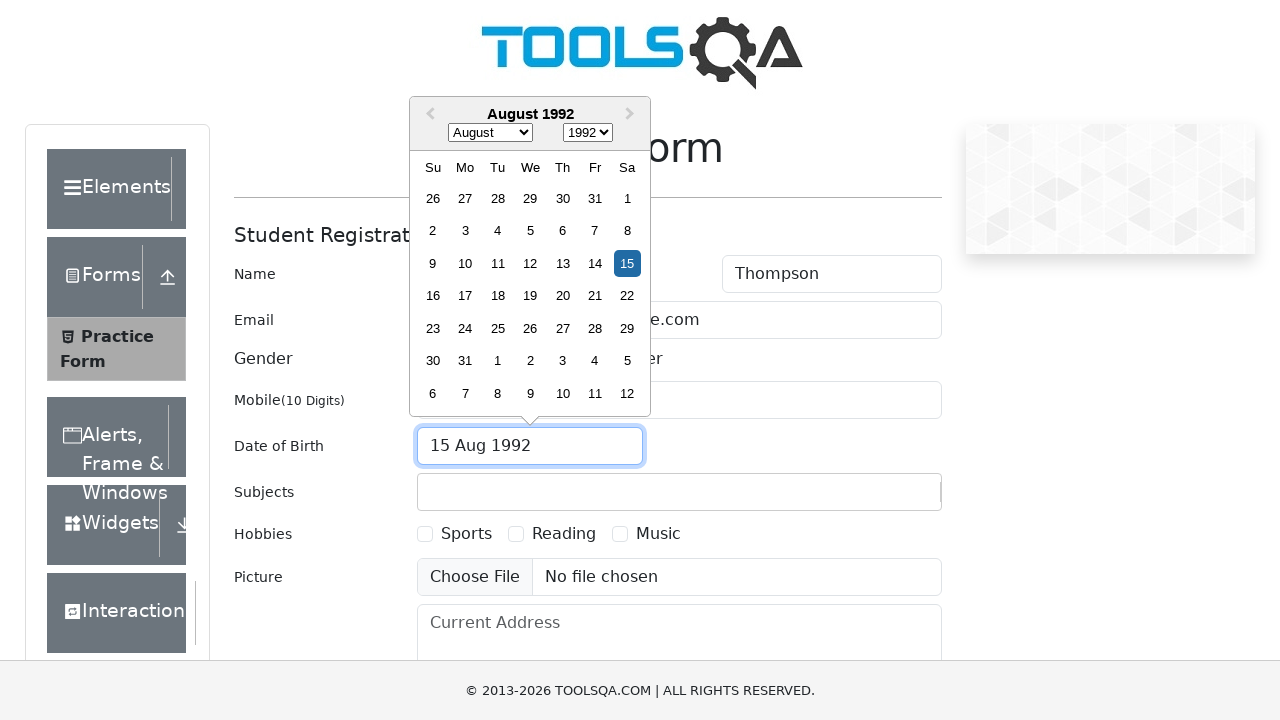

Confirmed date of birth entry
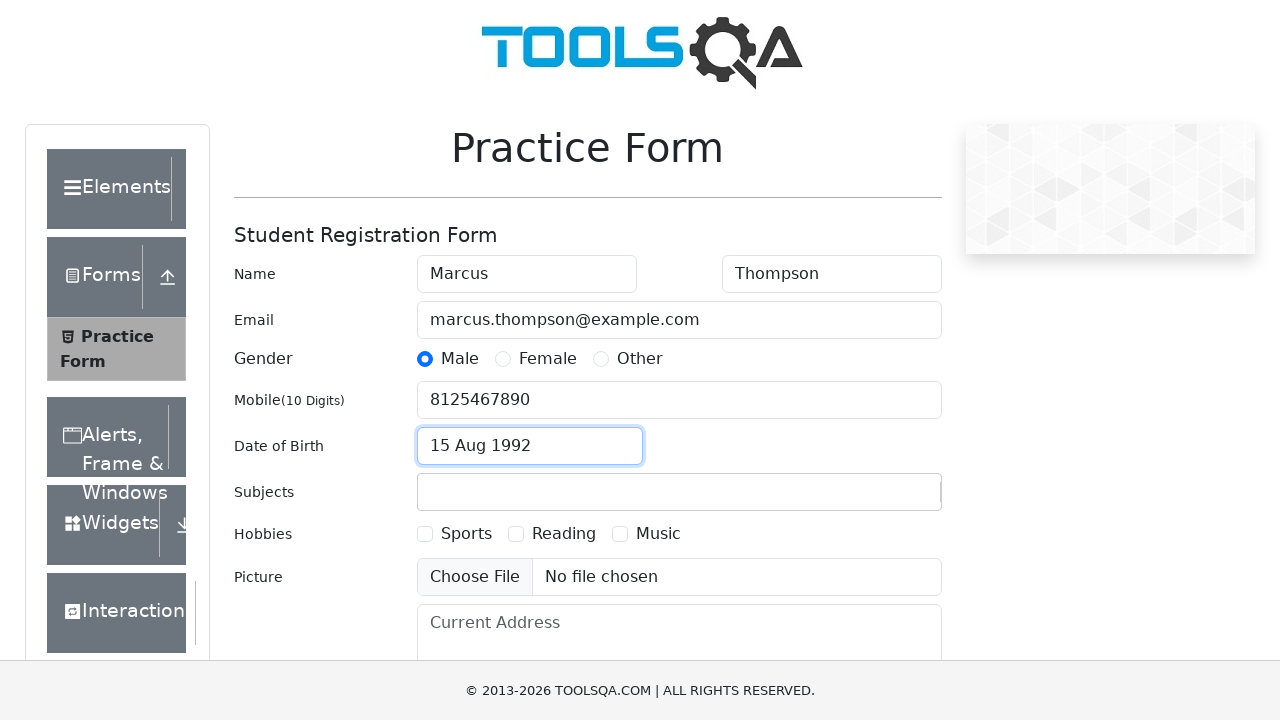

Filled subjects field with 'Math' on #subjectsInput
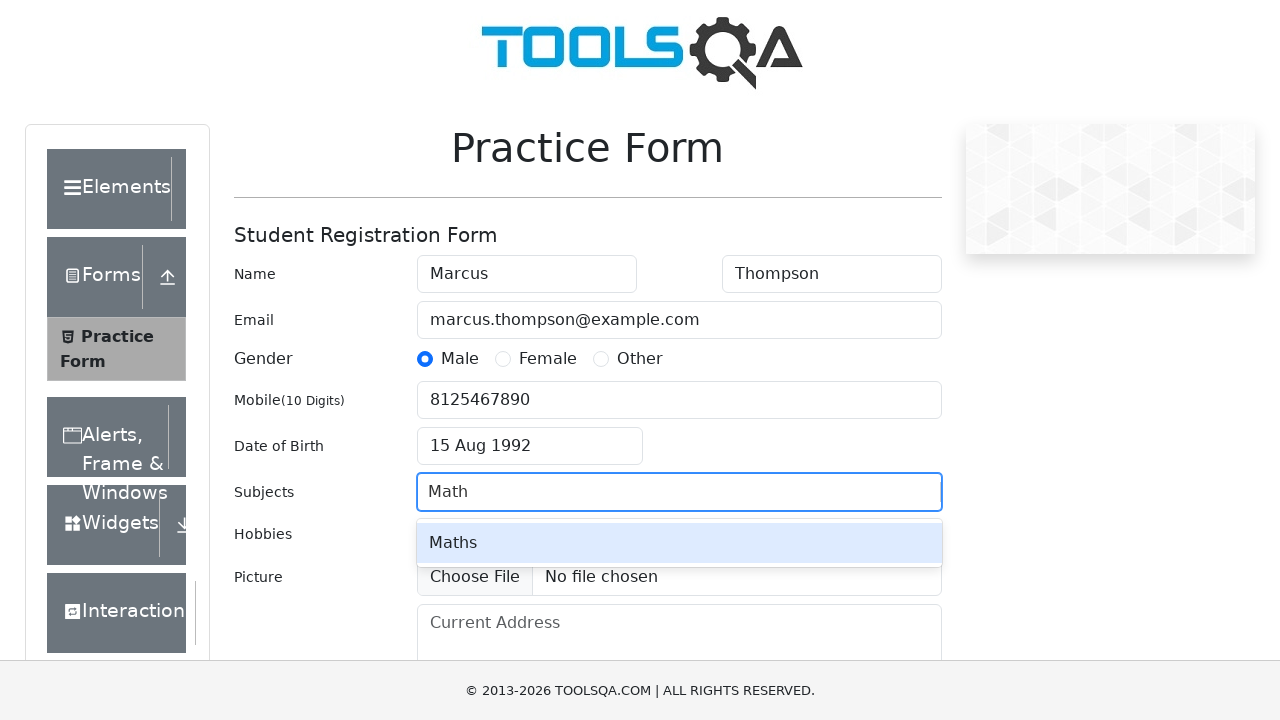

Confirmed subject selection
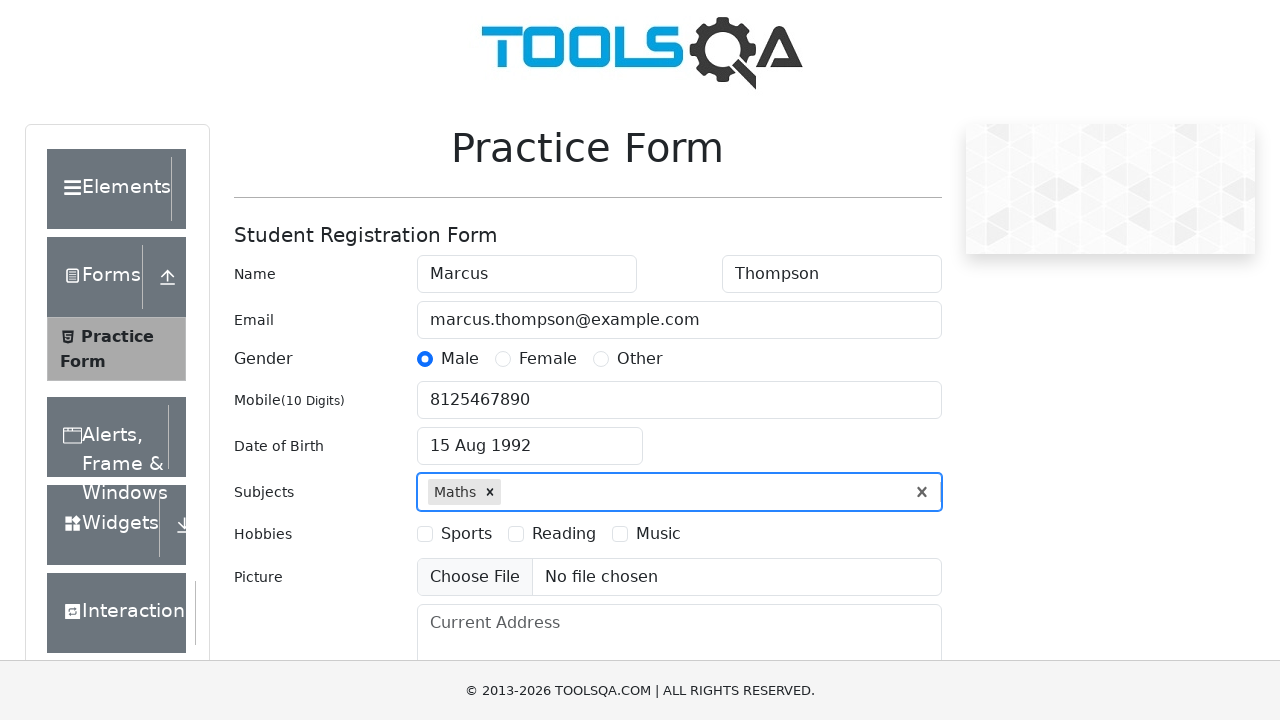

Selected Sports hobby checkbox at (466, 534) on label[for='hobbies-checkbox-1']
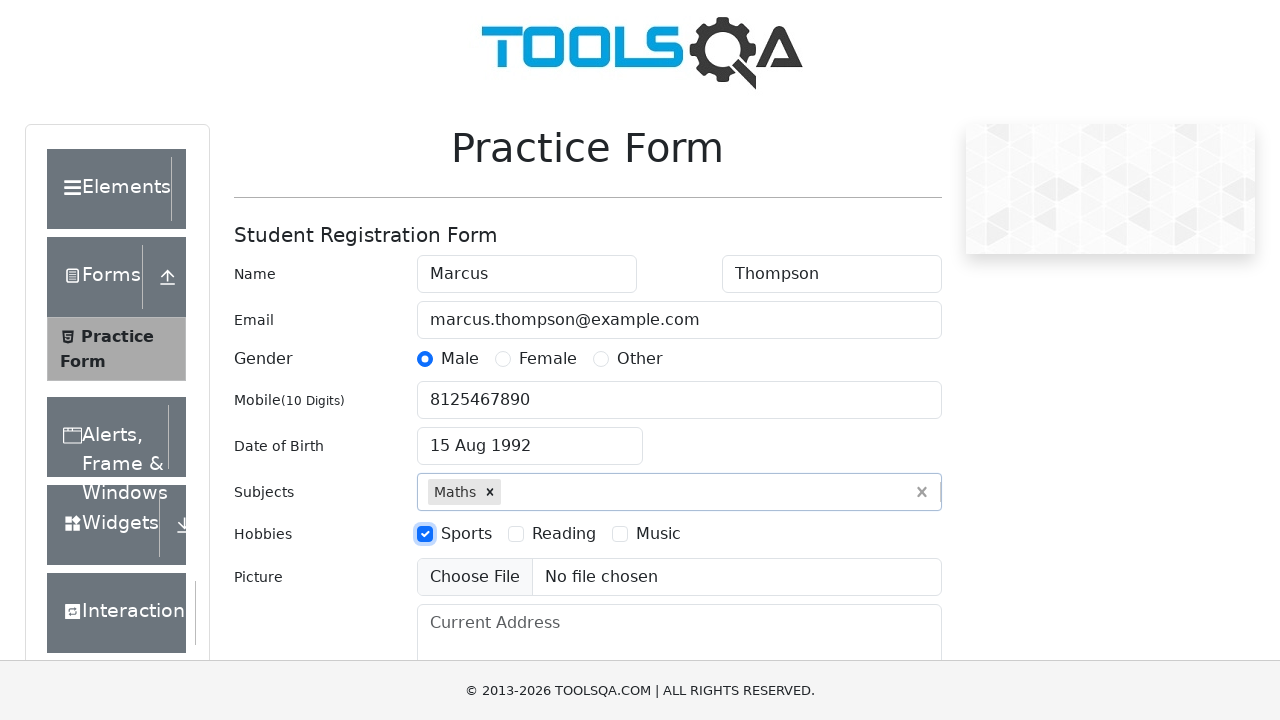

Filled current address with '123 Main Street, Downtown' on #currentAddress
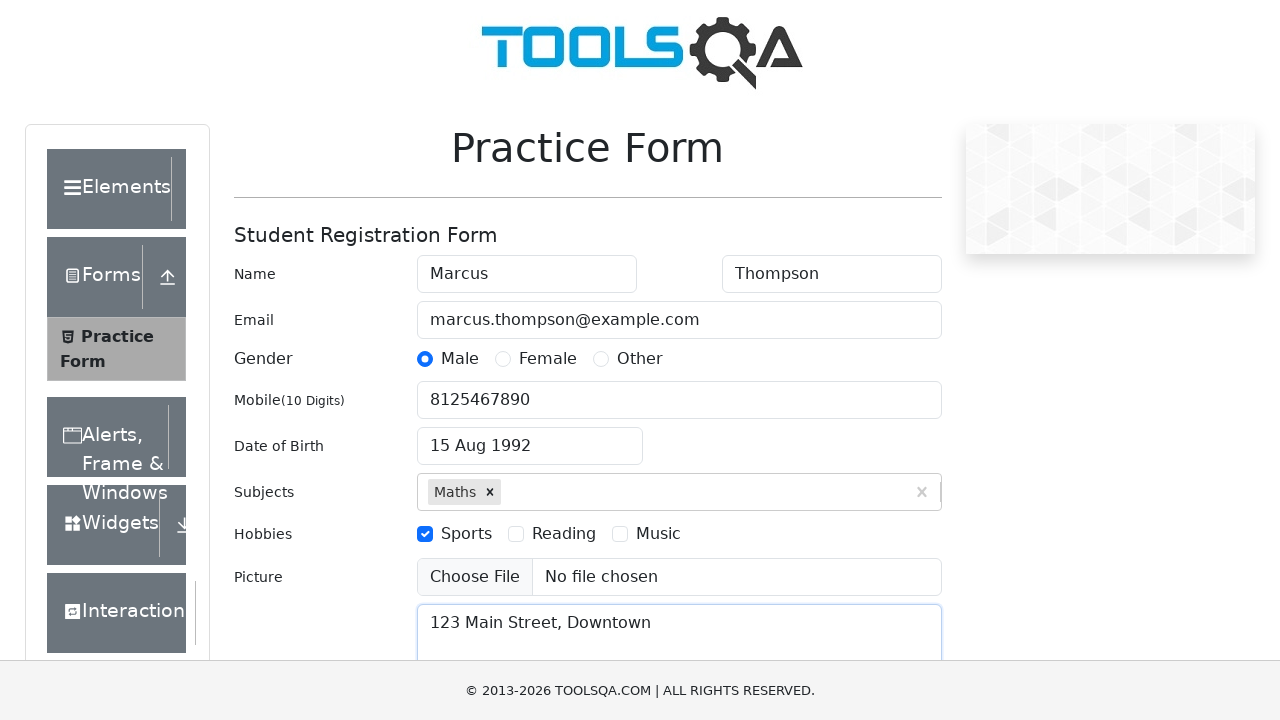

Clicked state selection dropdown at (430, 437) on #react-select-3-input
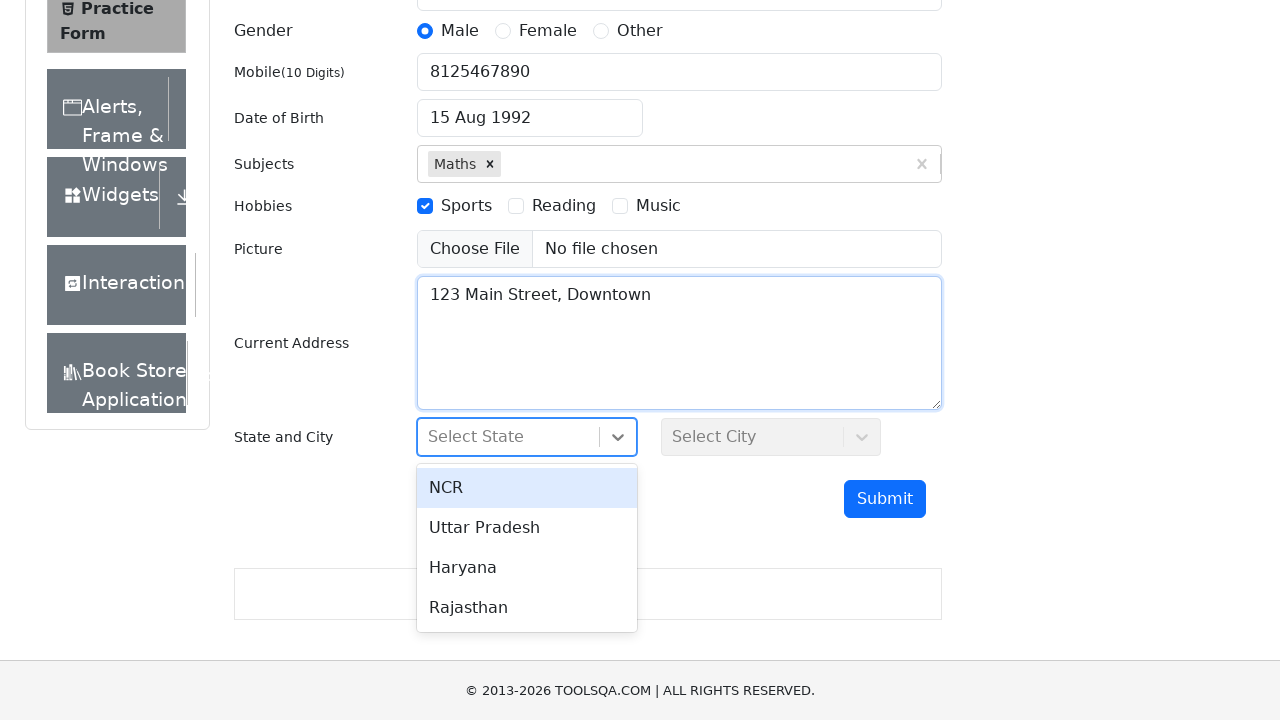

Typed 'NCR' in state field on #react-select-3-input
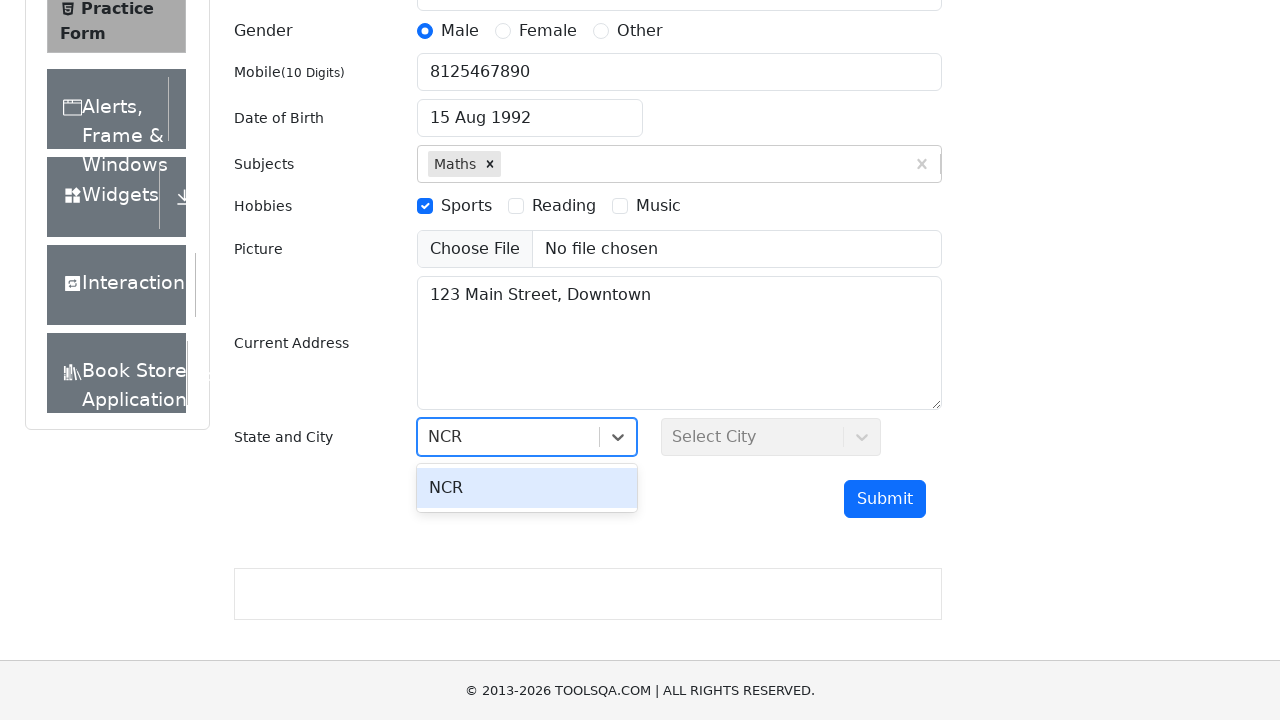

Selected NCR state
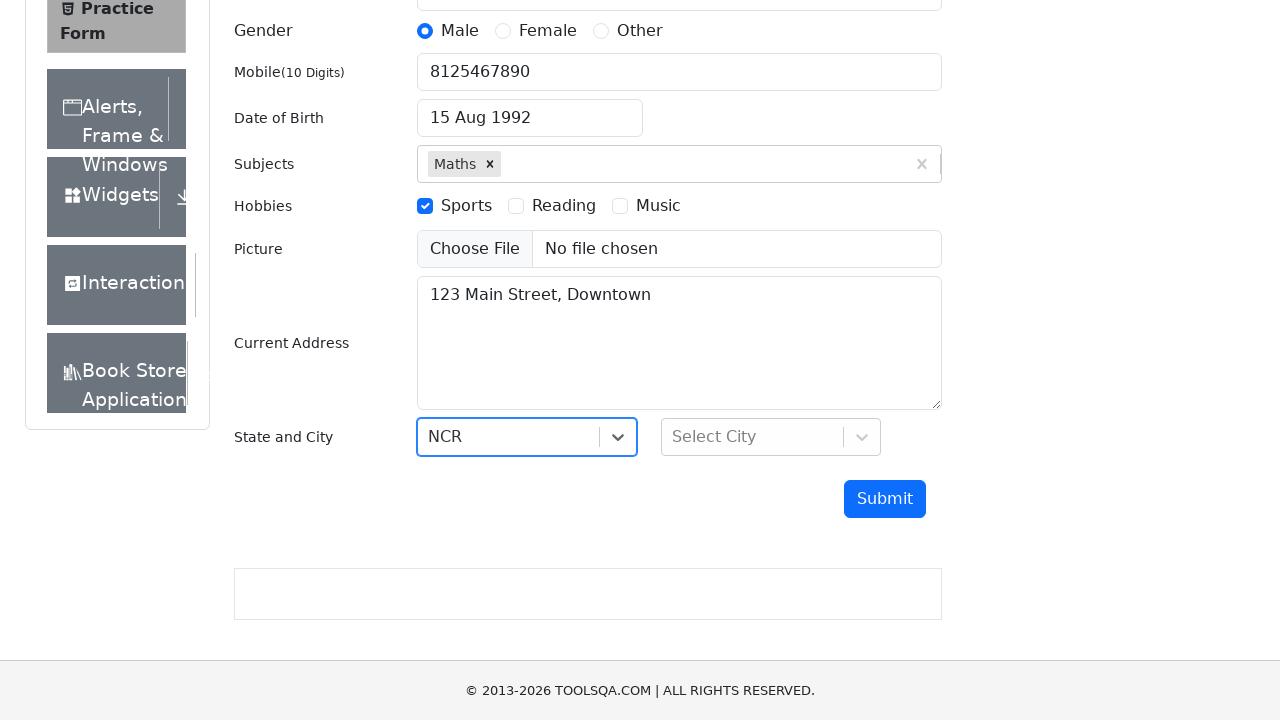

Clicked city selection dropdown at (674, 437) on #react-select-4-input
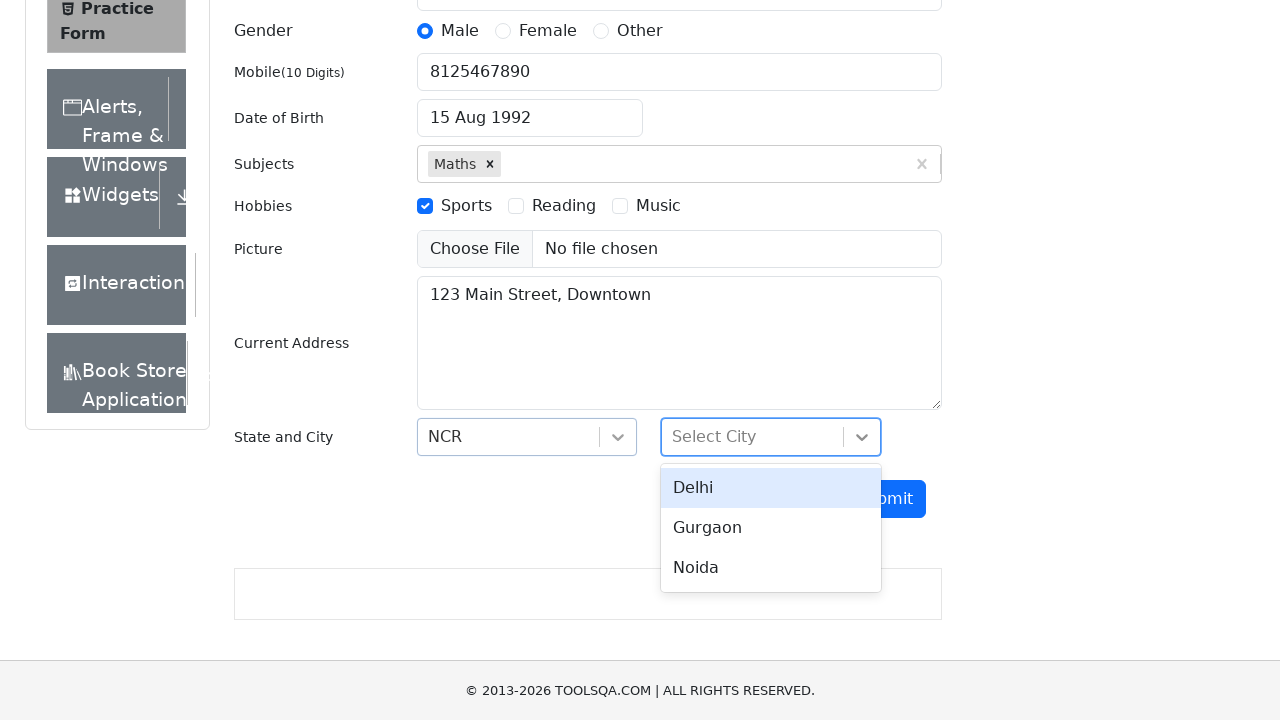

Typed 'Delhi' in city field on #react-select-4-input
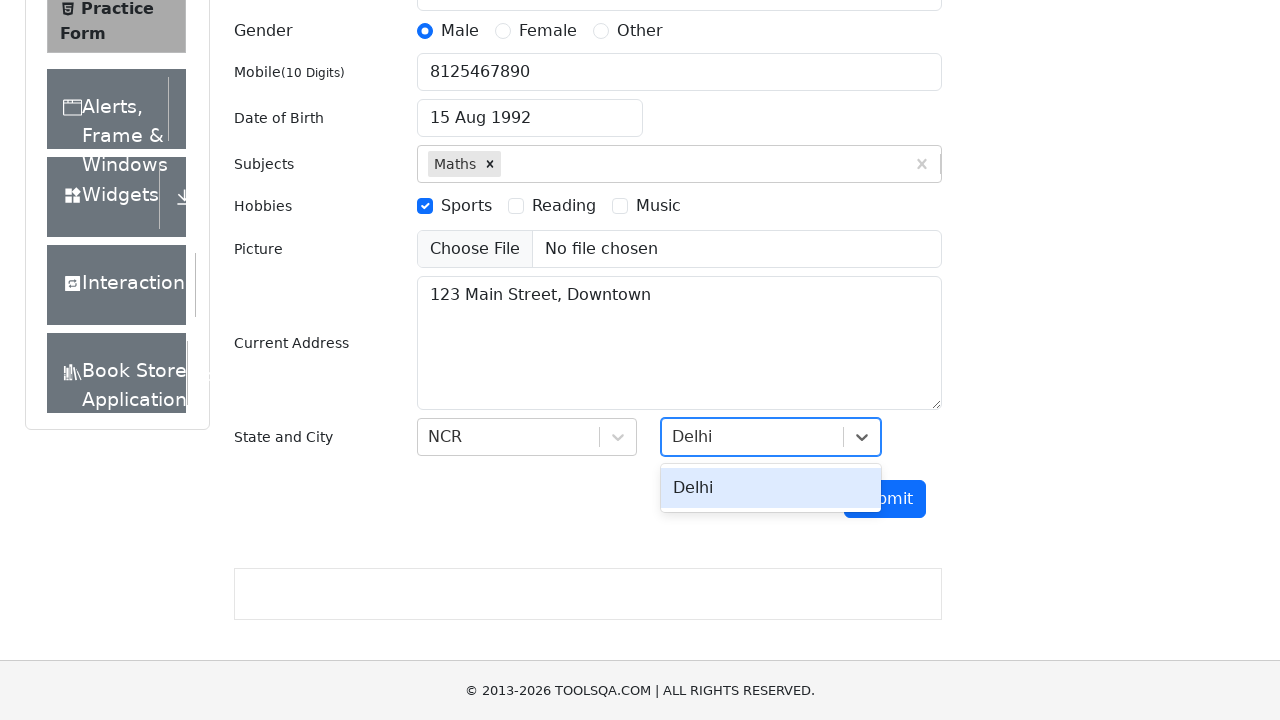

Selected Delhi city
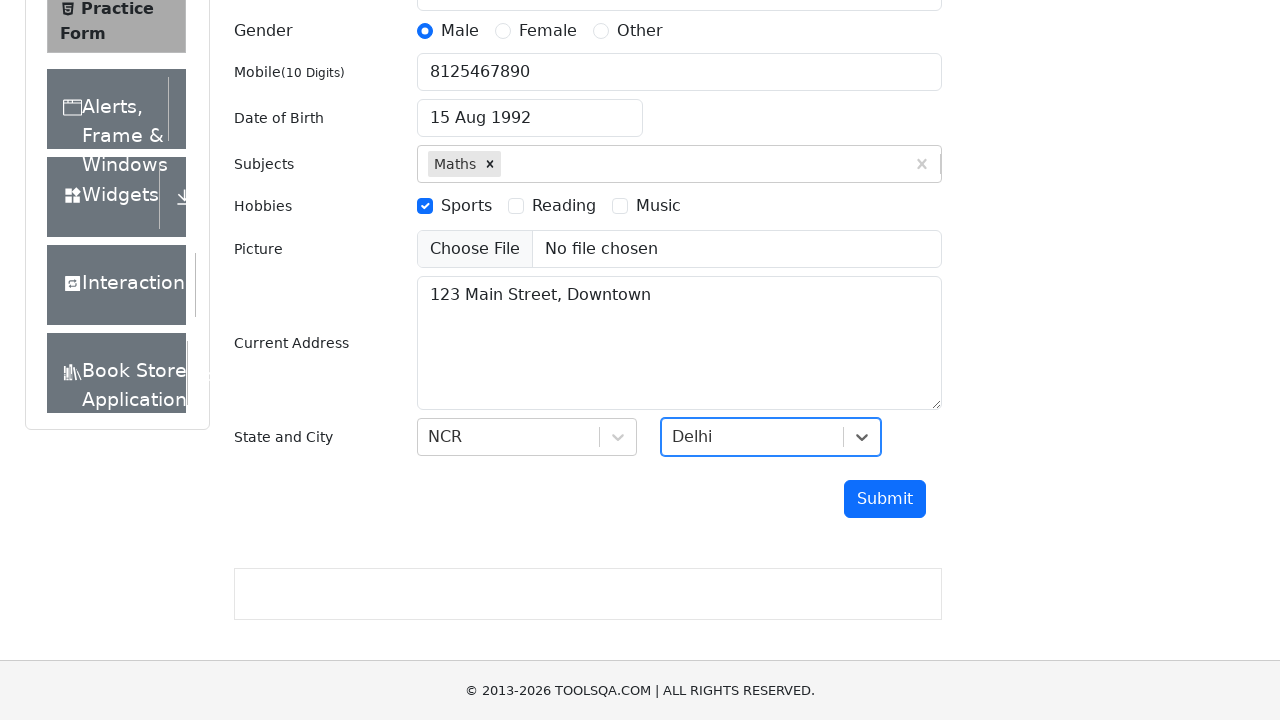

Clicked submit button to submit the registration form at (885, 499) on #submit
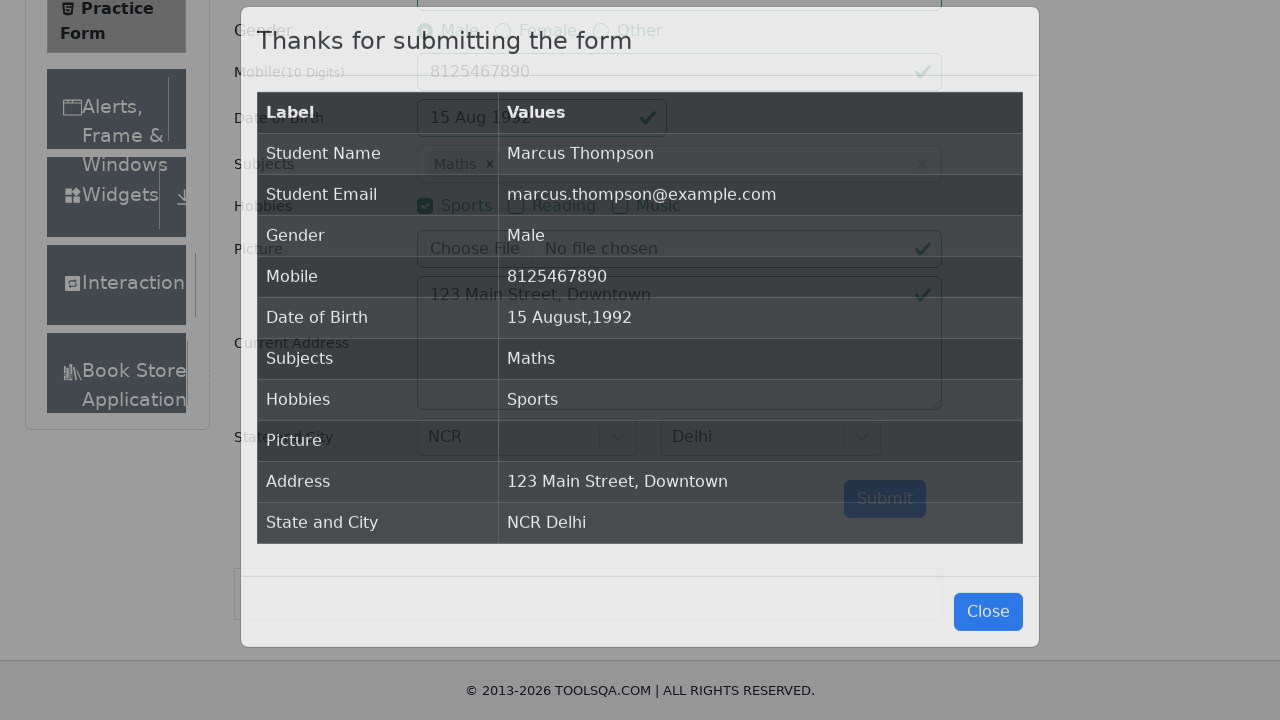

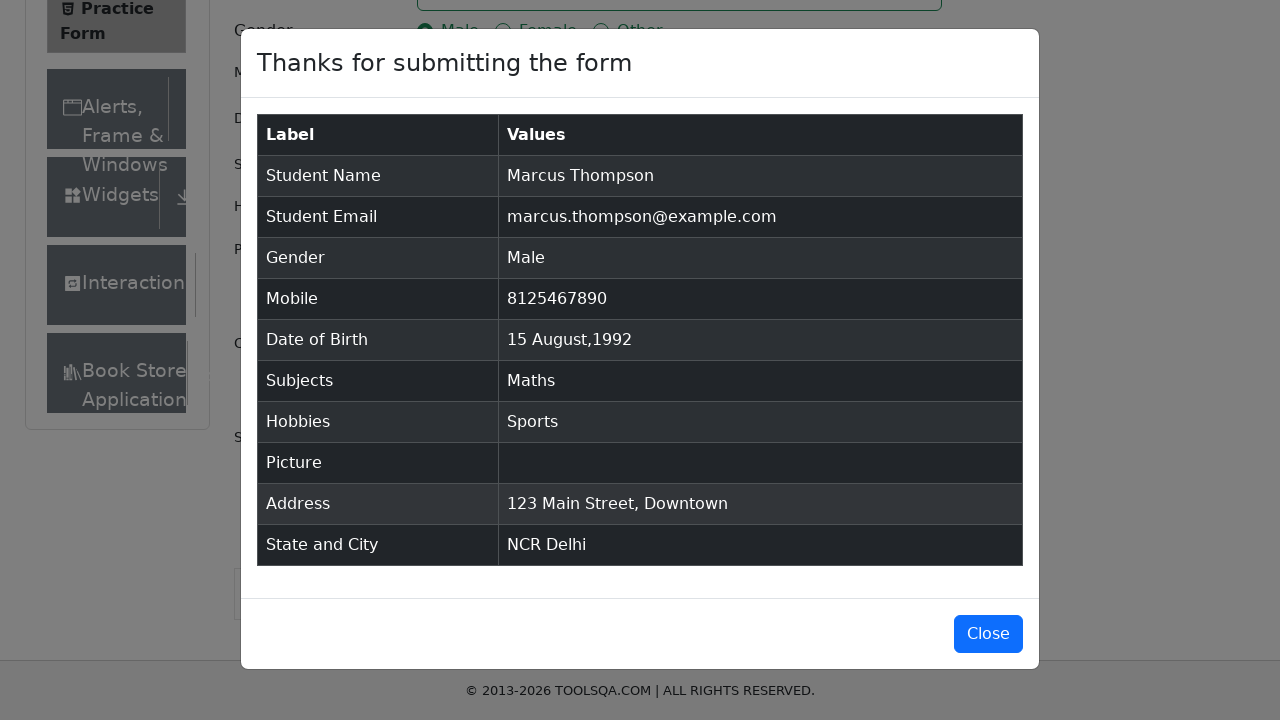